Navigates to Spotify and verifies the page loads successfully by checking the title

Starting URL: http://www.spotify.com

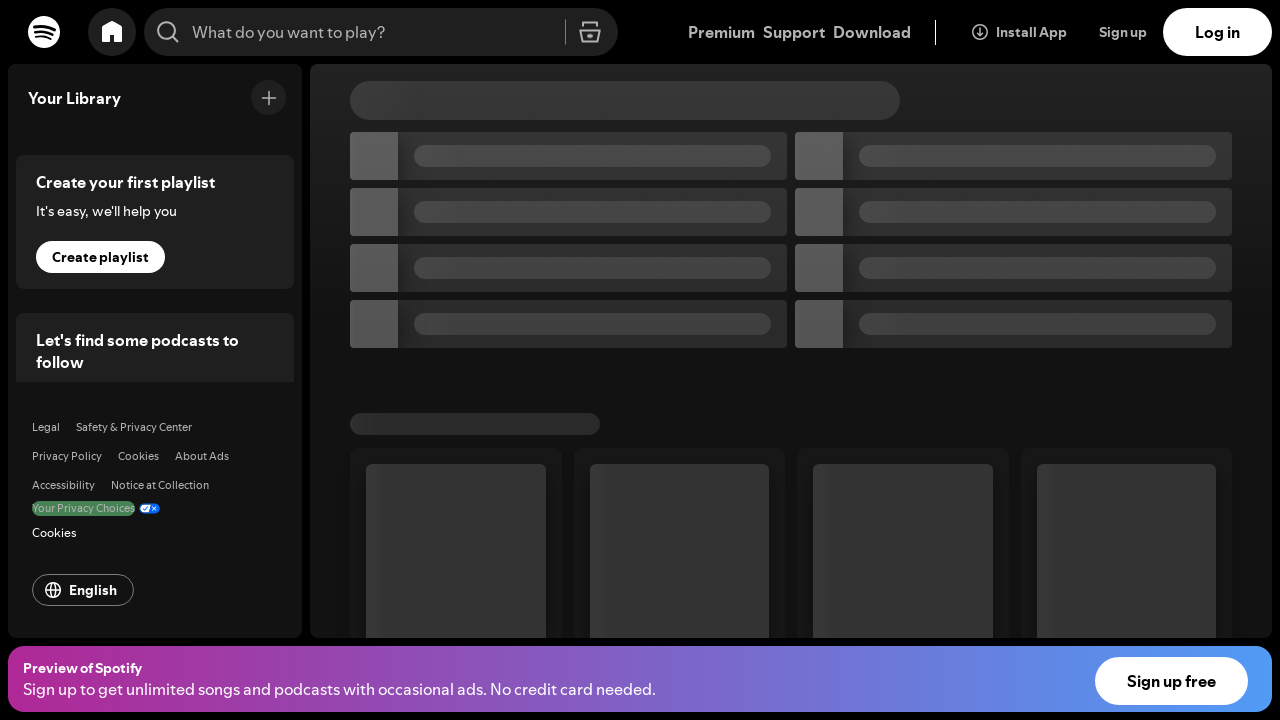

Waited for page to reach domcontentloaded state
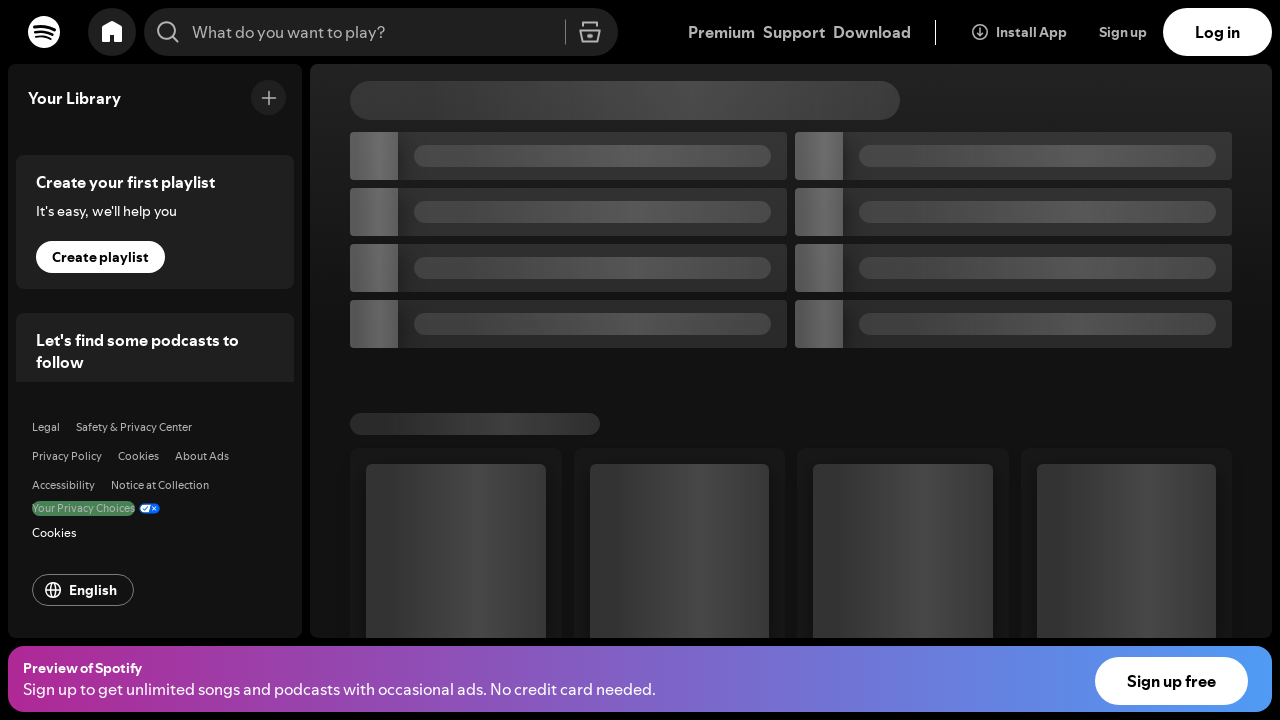

Verified page title is not empty - Spotify page loaded successfully
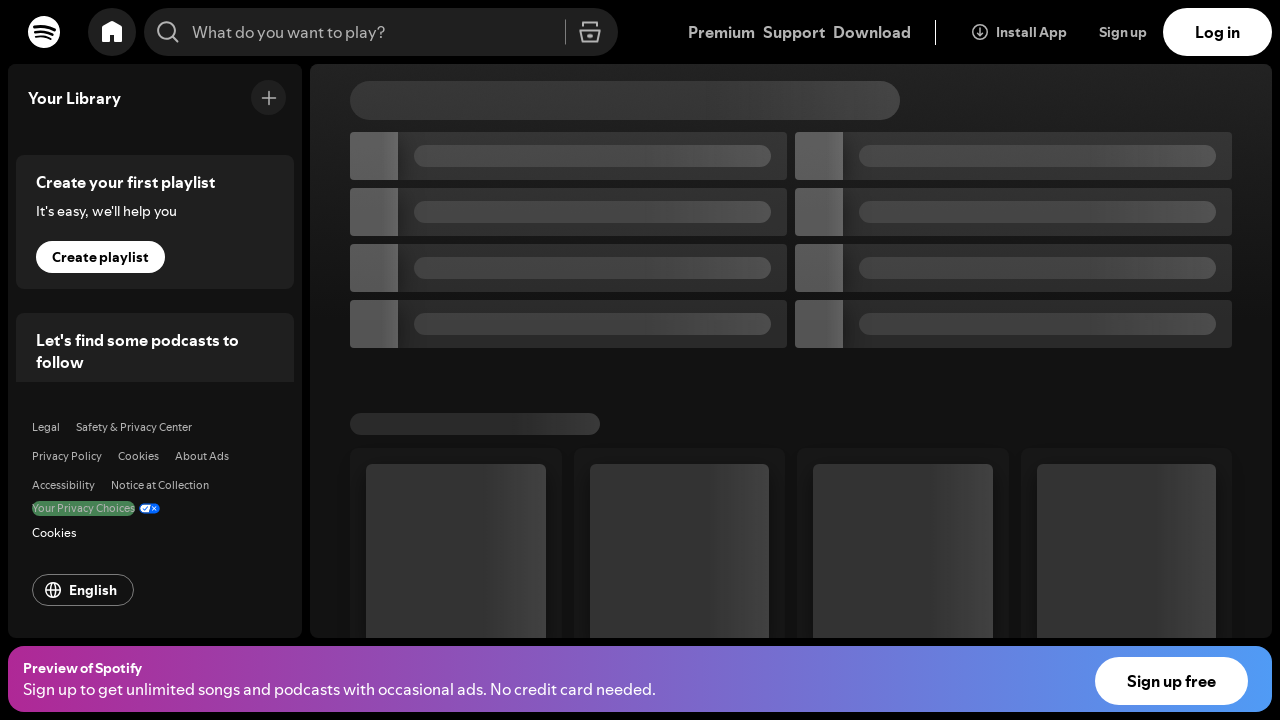

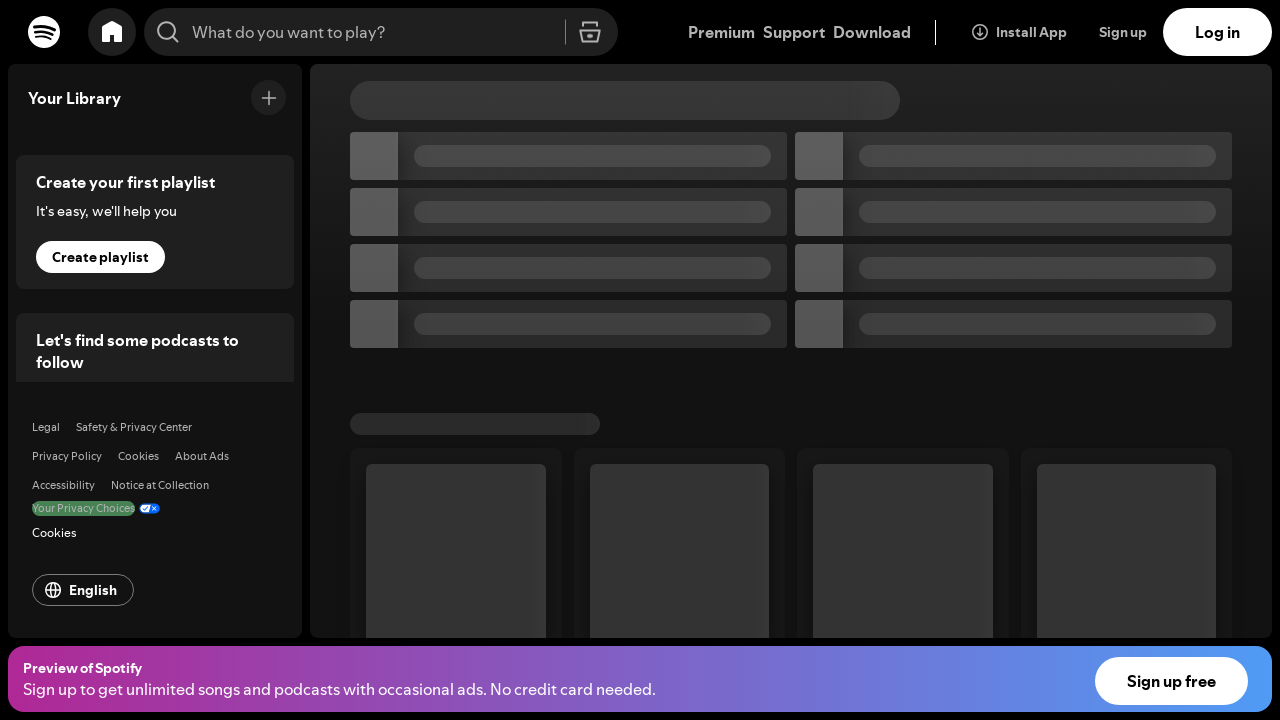